Demonstrates injecting jQuery and jQuery Growl library into a page and displaying notification messages using JavaScript execution

Starting URL: http://the-internet.herokuapp.com

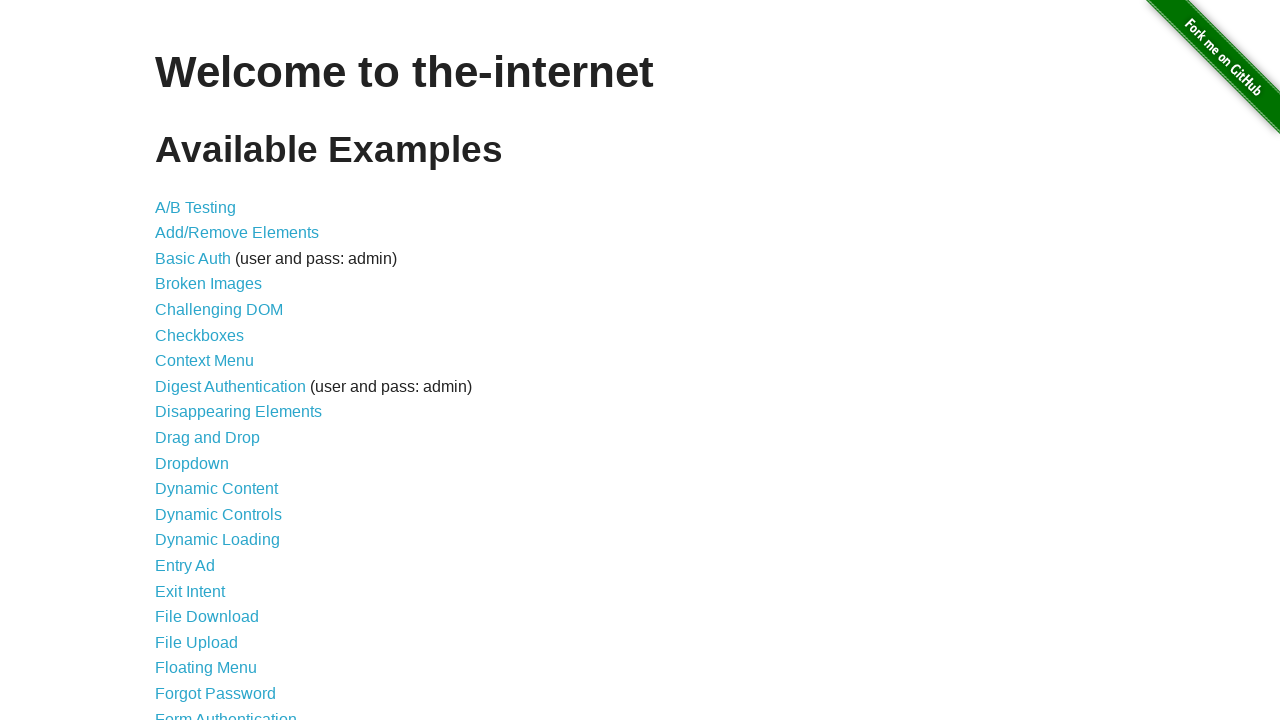

Injected jQuery library into page if not already present
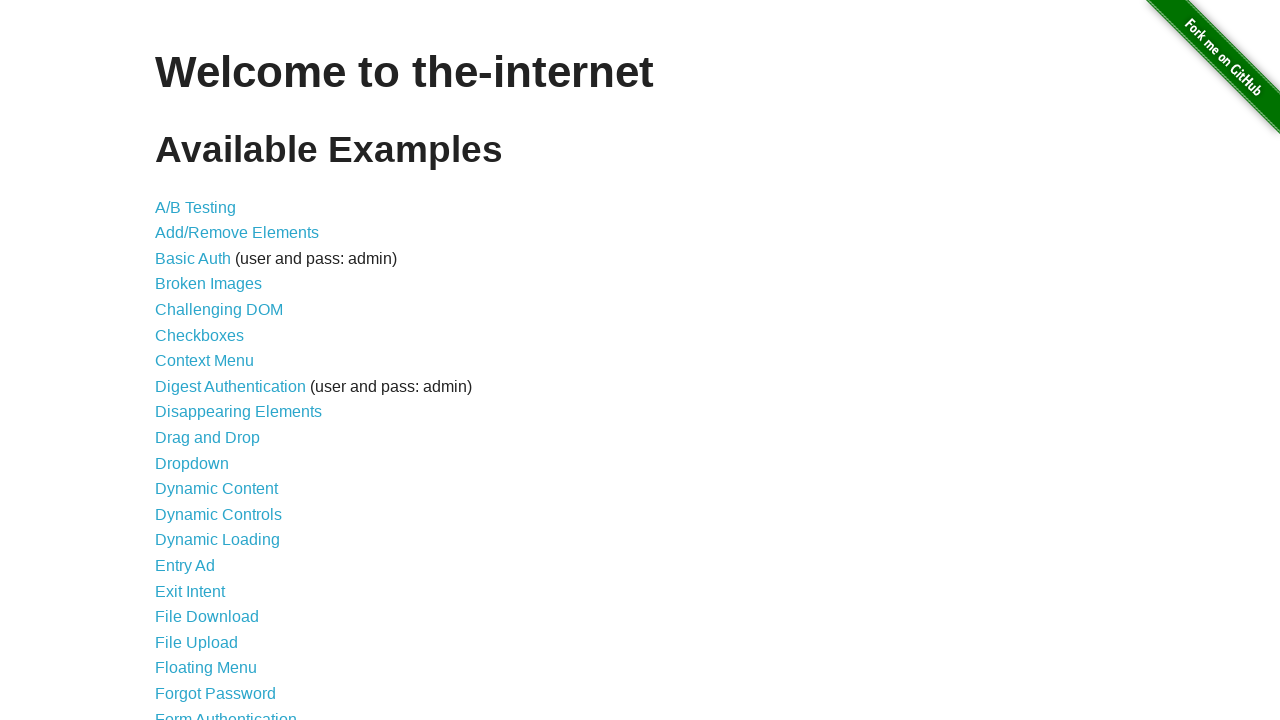

Waited for jQuery to load successfully
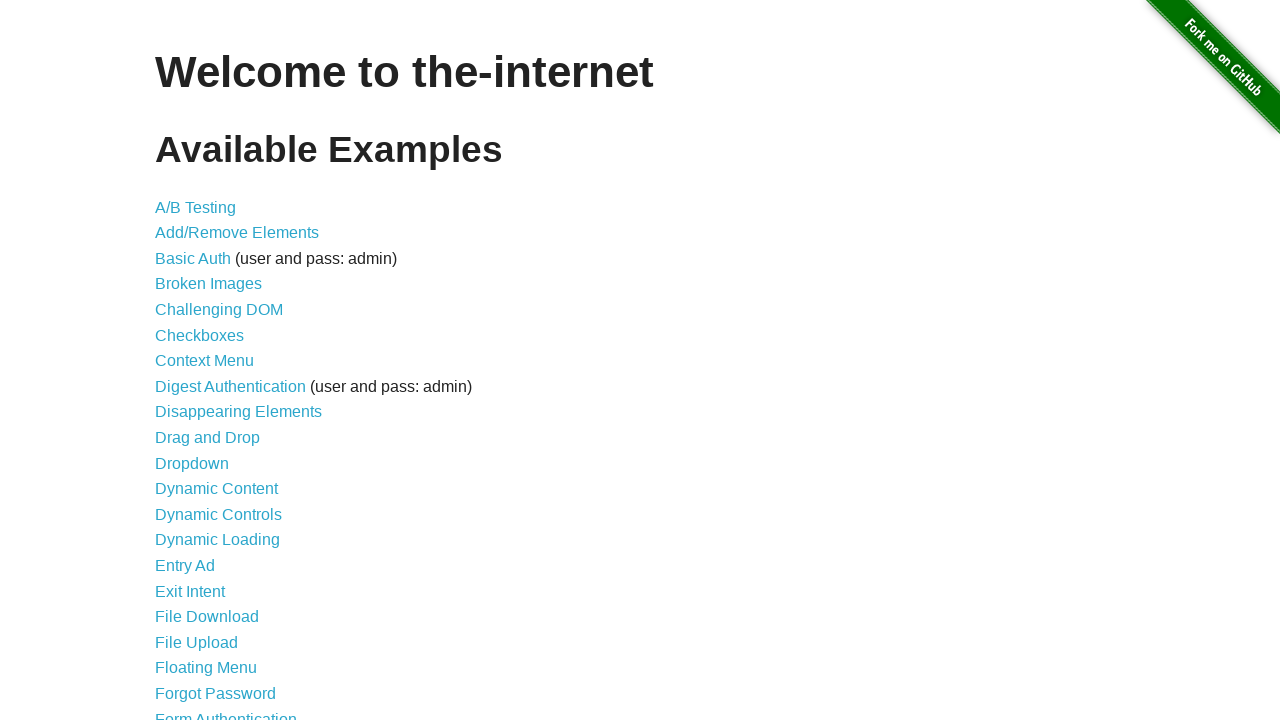

Injected jQuery Growl library script into page
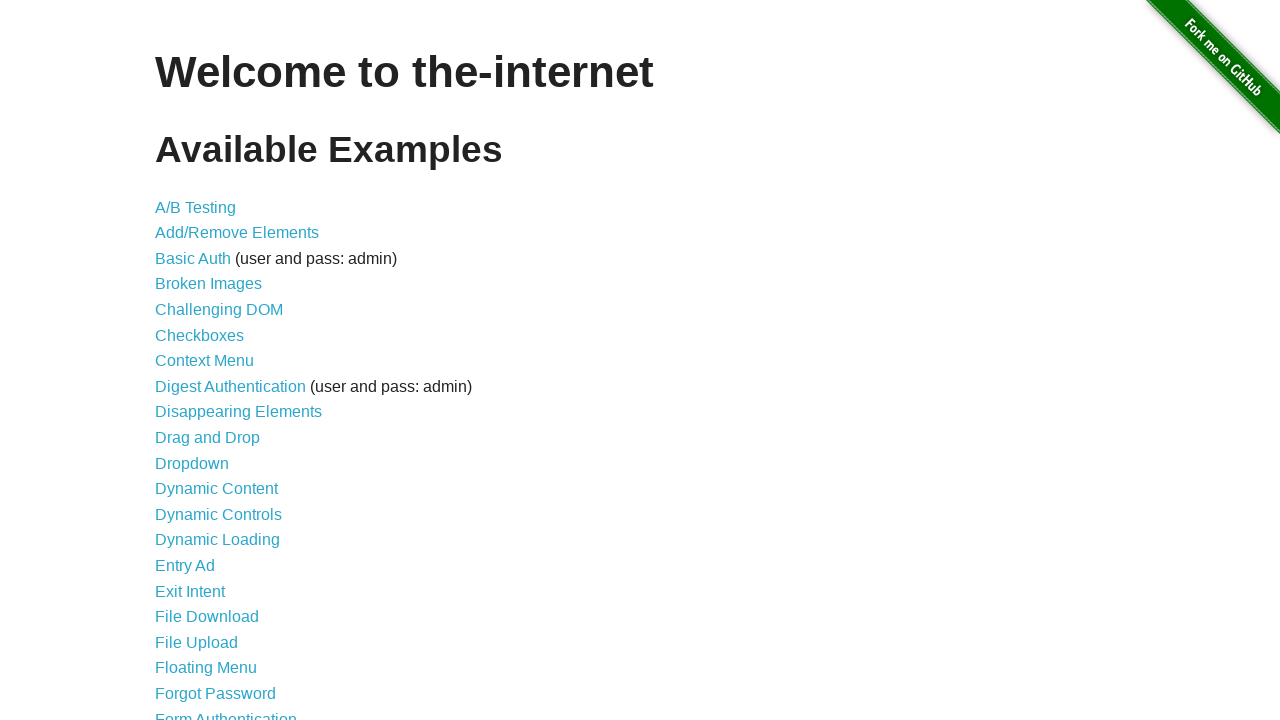

Injected jQuery Growl CSS stylesheet into page
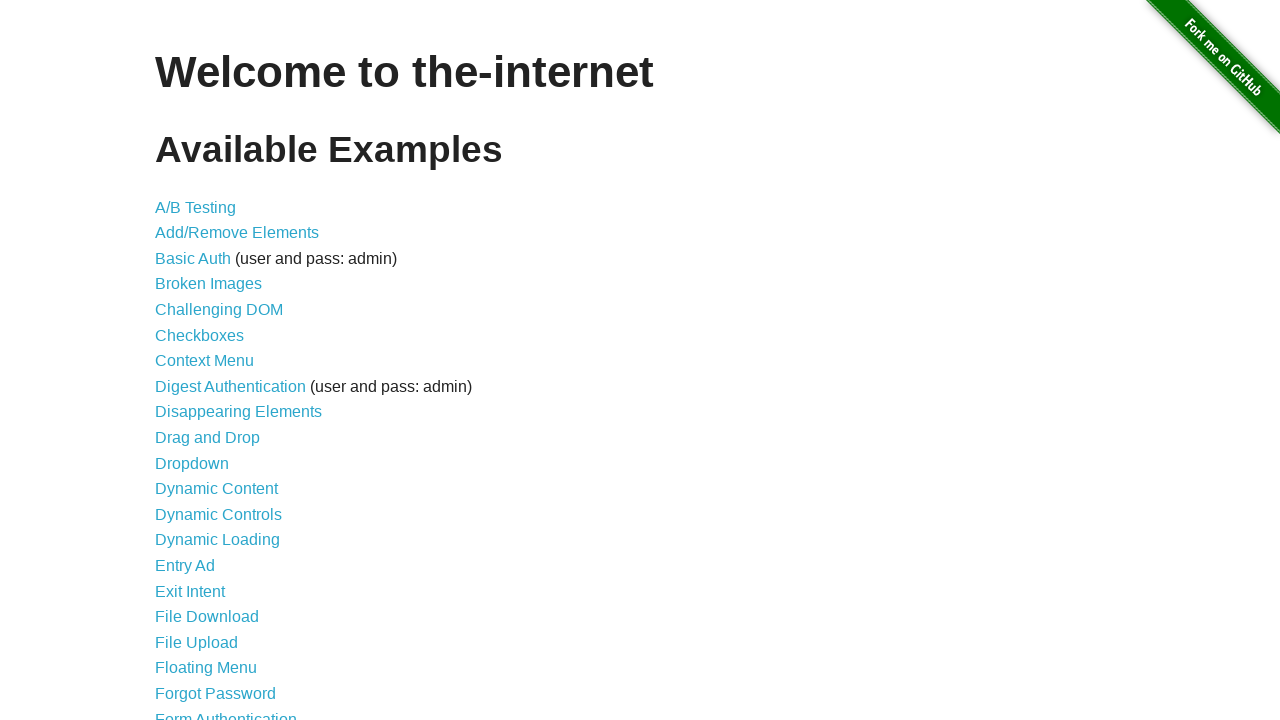

Waited for jQuery Growl library to initialize
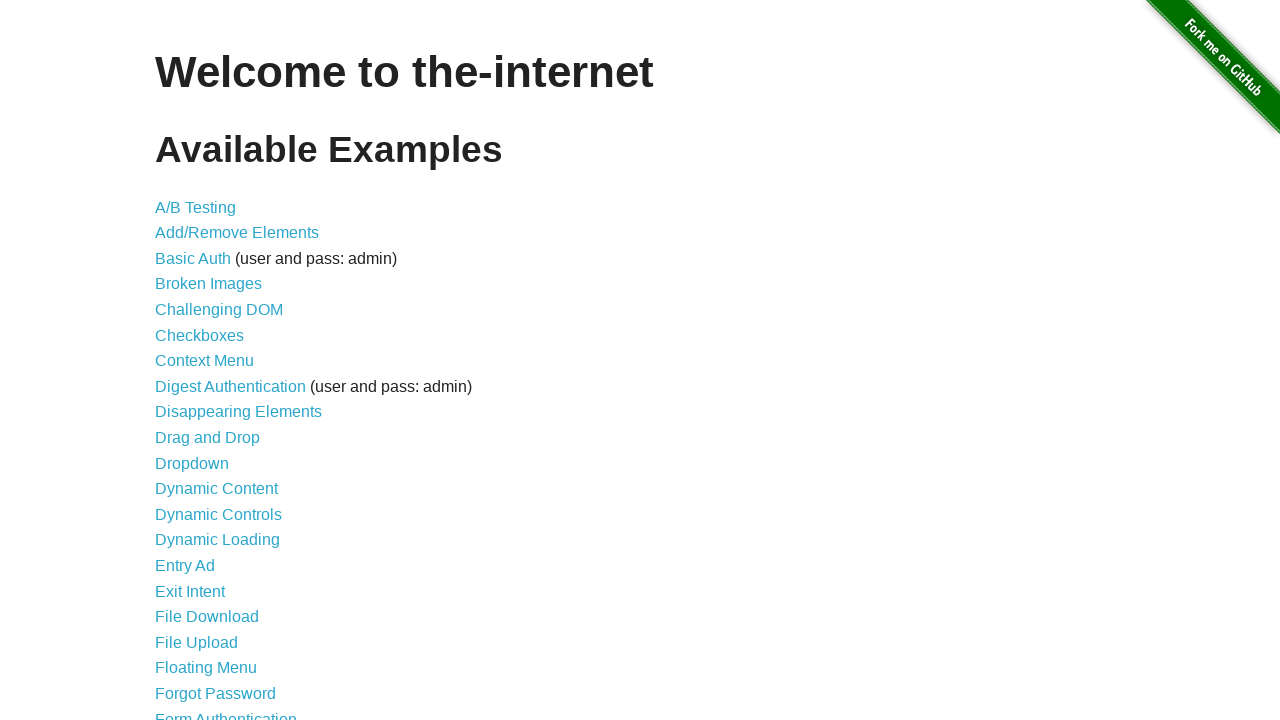

Displayed plain GET notification using jQuery Growl
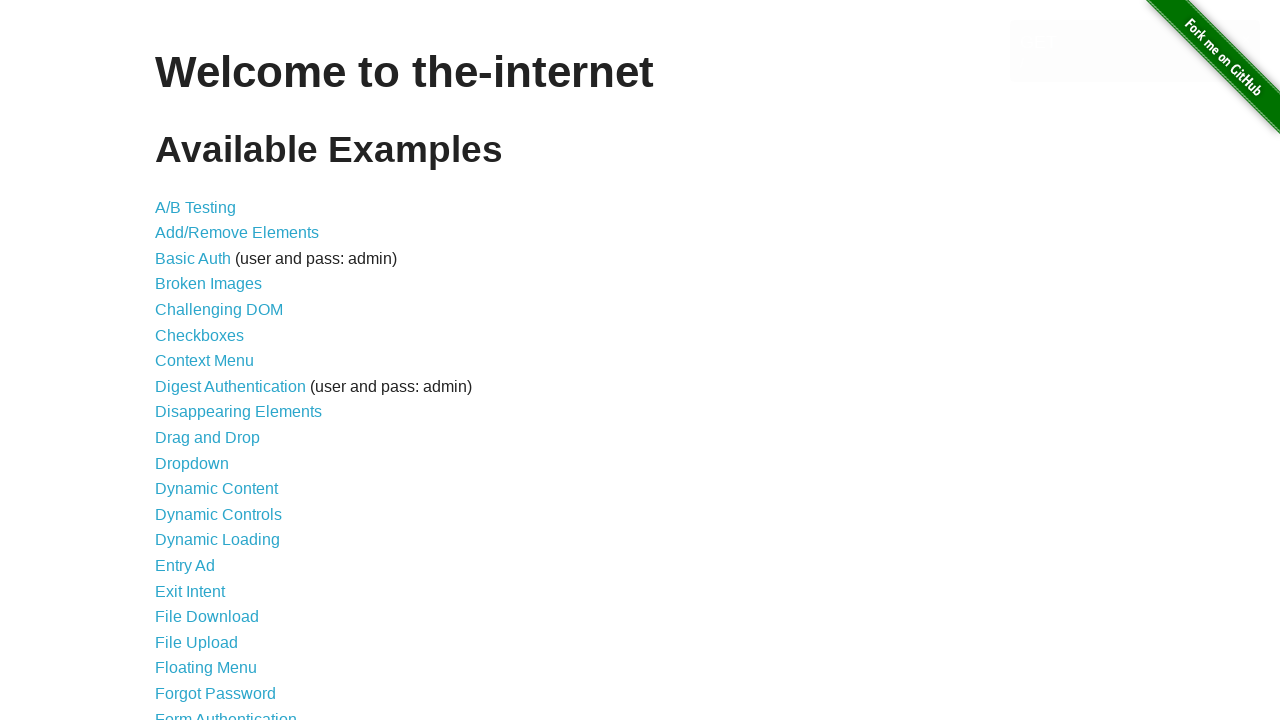

Displayed error notification using jQuery Growl
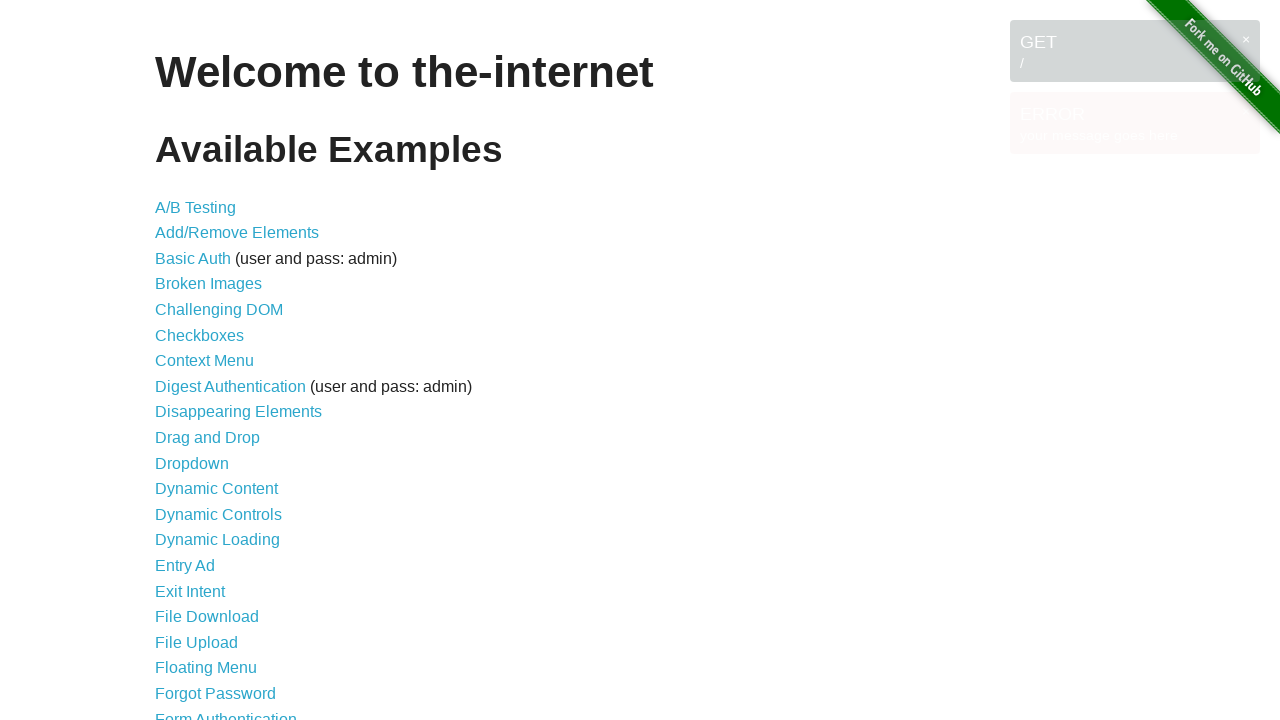

Displayed notice notification using jQuery Growl
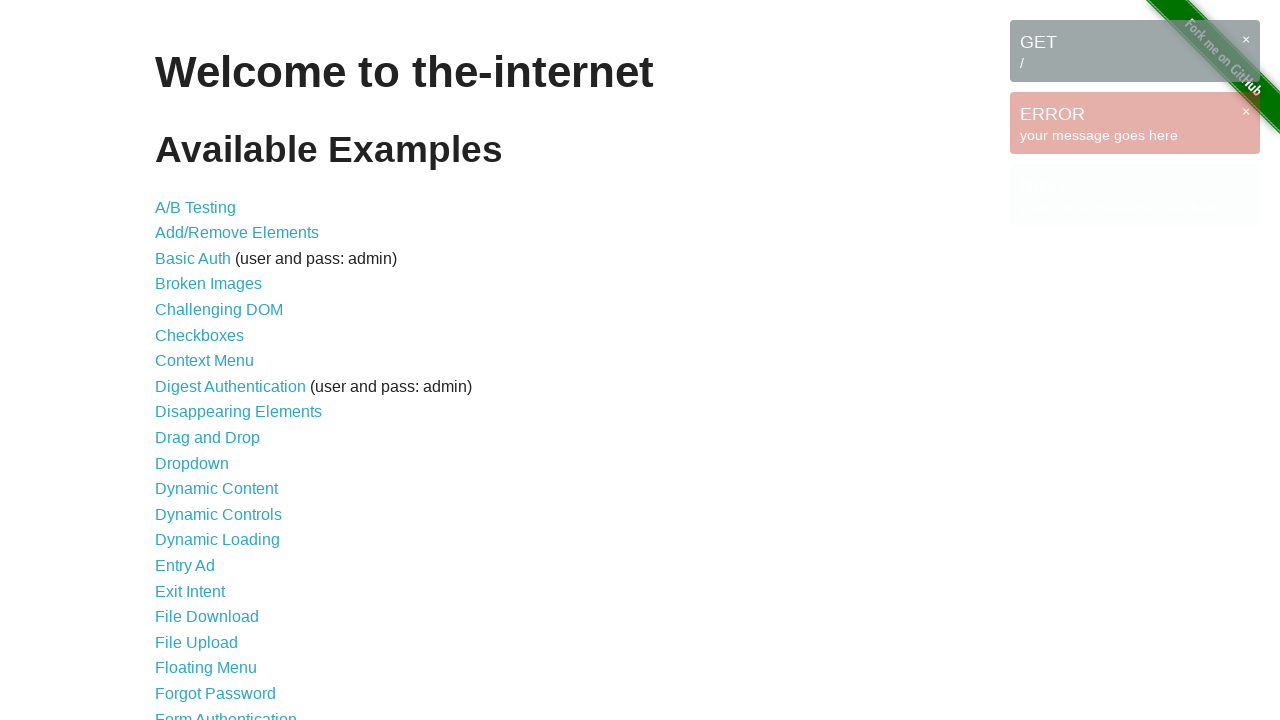

Displayed warning notification using jQuery Growl
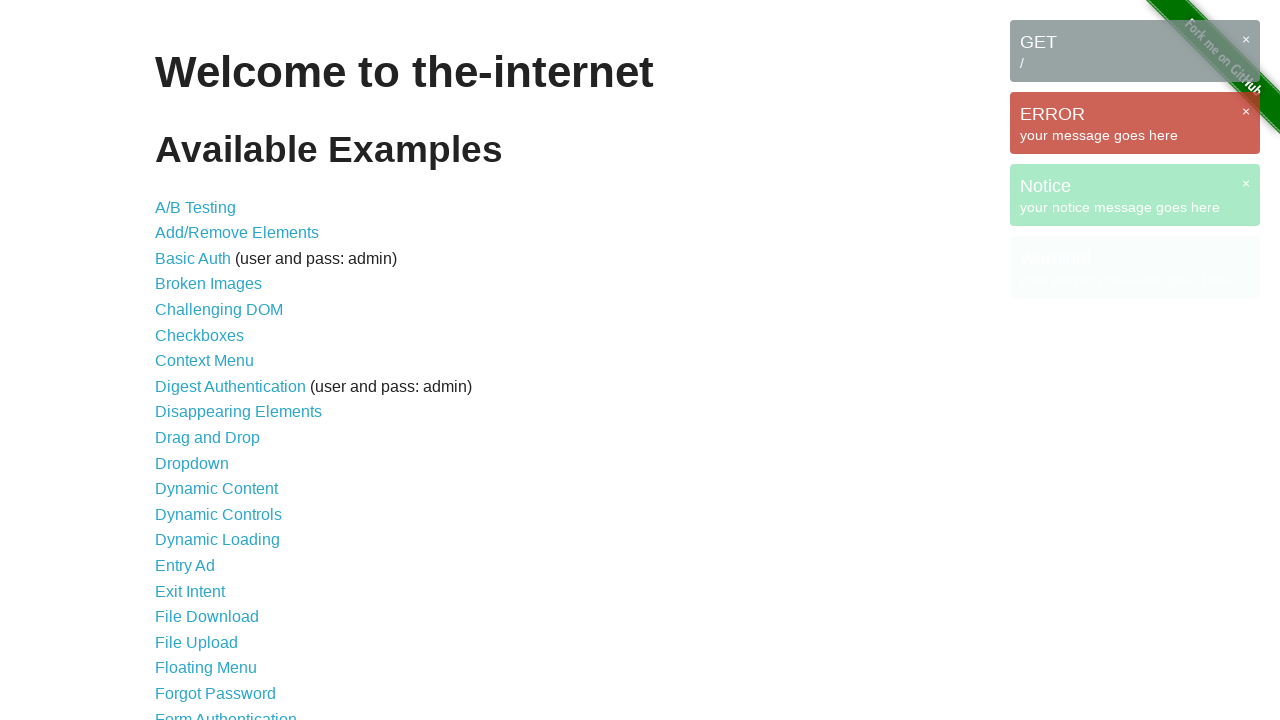

Waited for notifications to be visible on screen
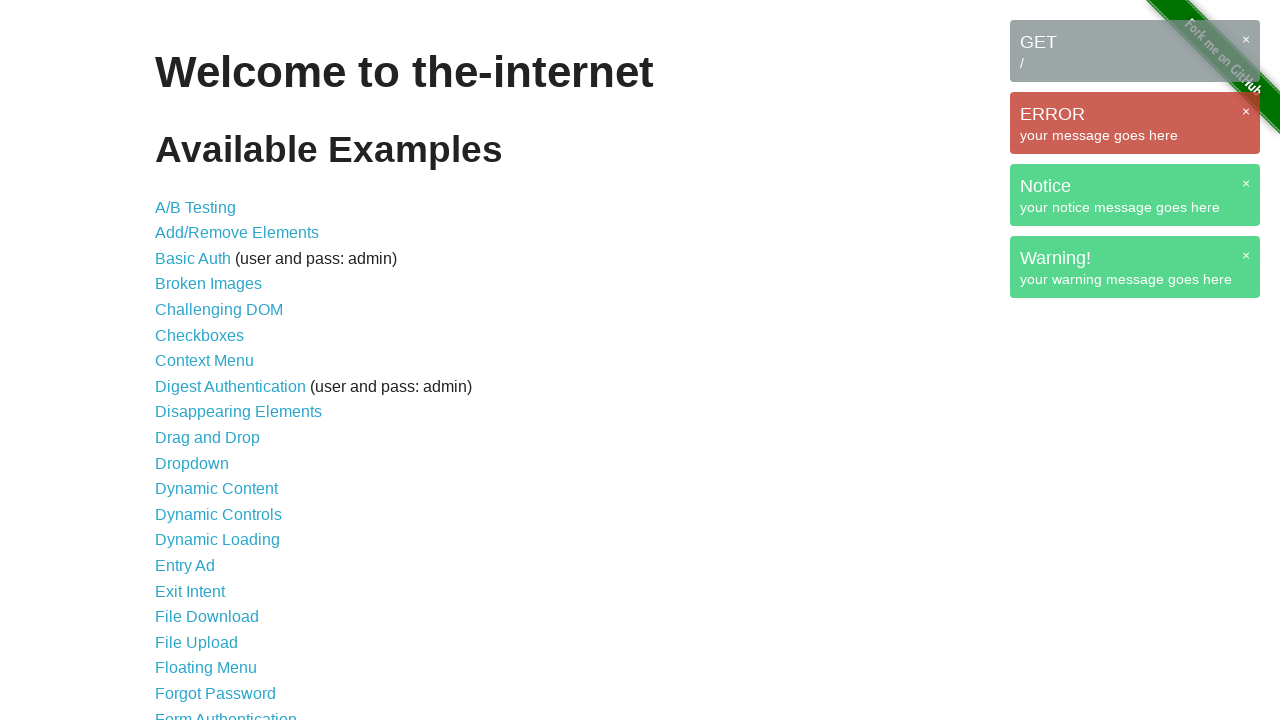

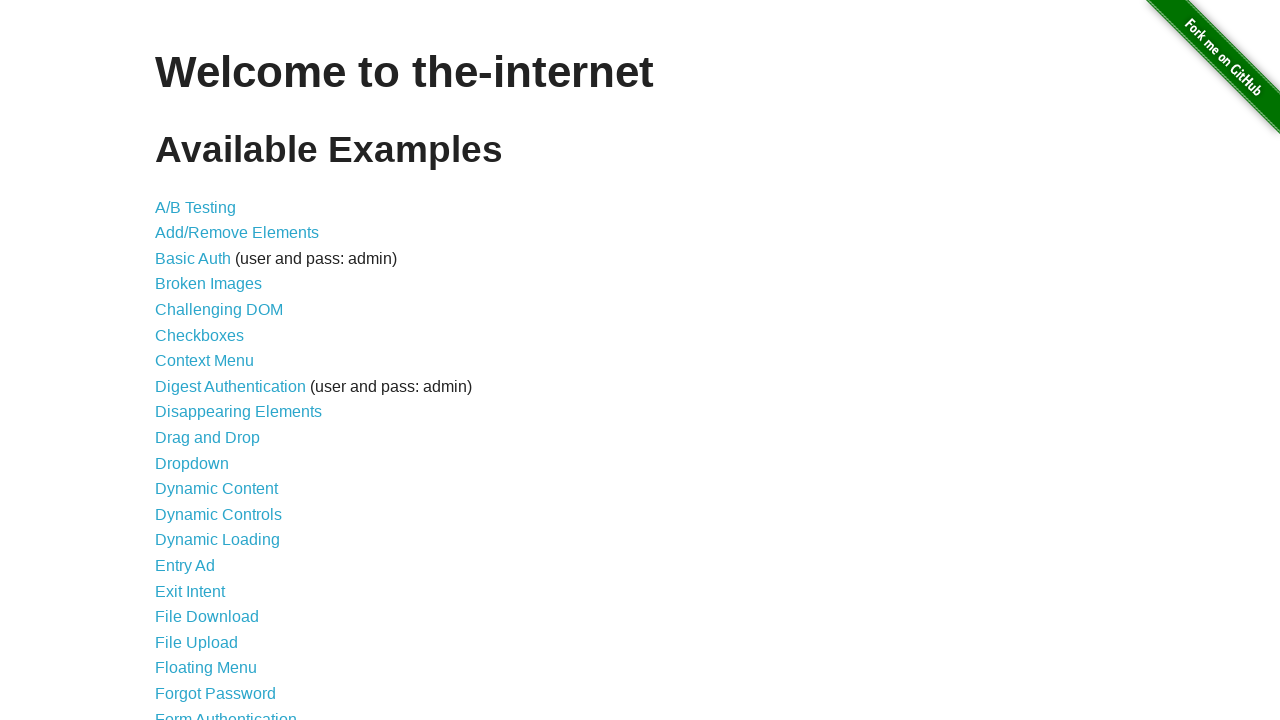